Tests radio button functionality by checking different states and clicking buttons

Starting URL: https://qa-practice.netlify.app/radiobuttons

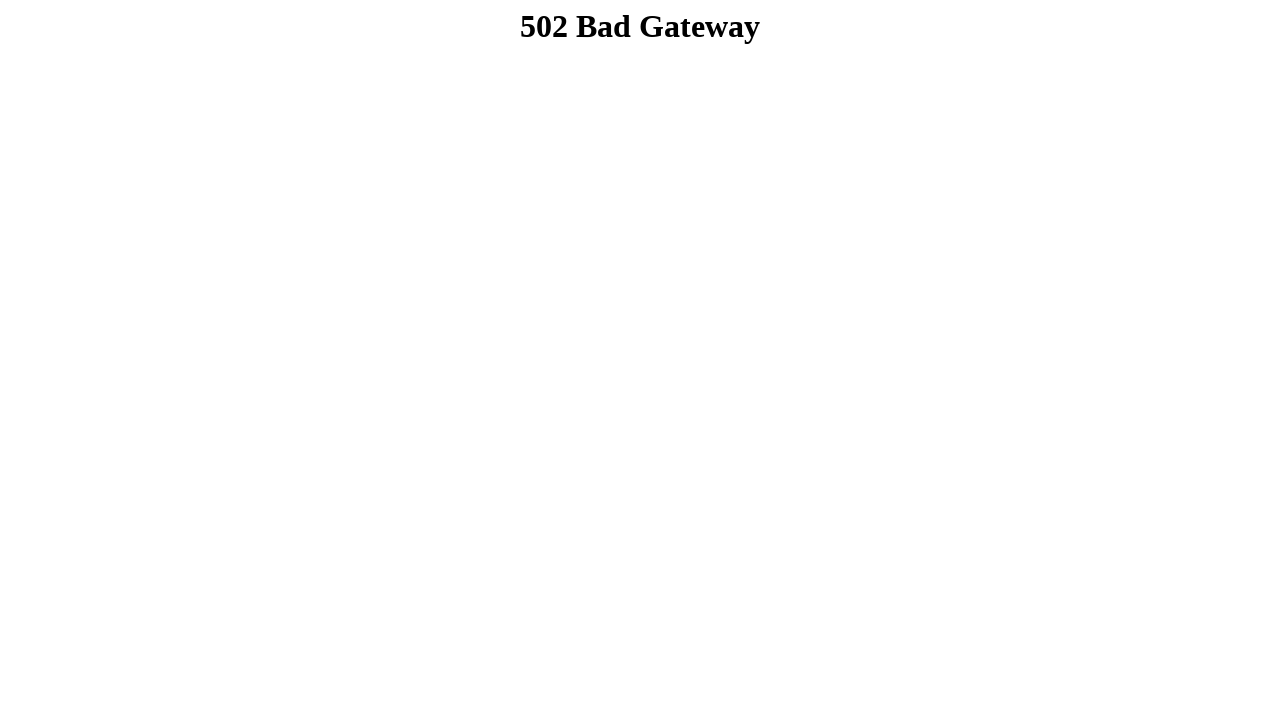

Navigated to radio buttons test page
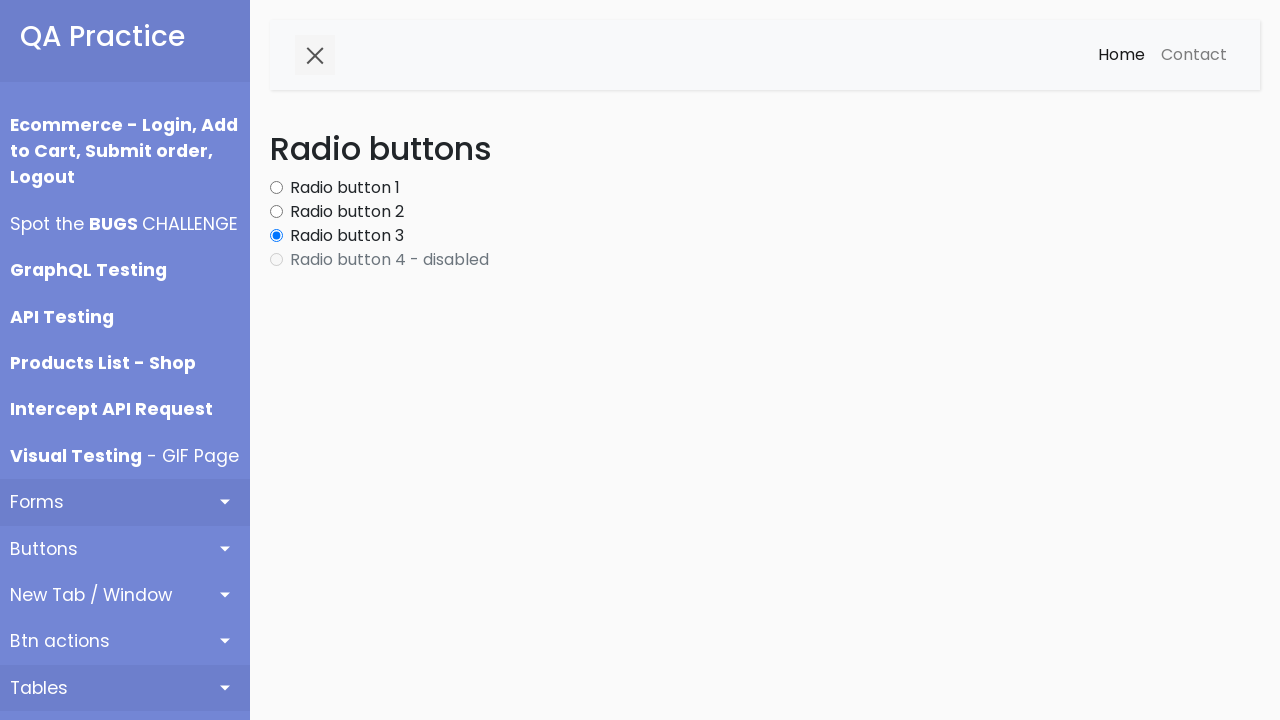

Clicked radio button 2 at (276, 212) on #radio-button2
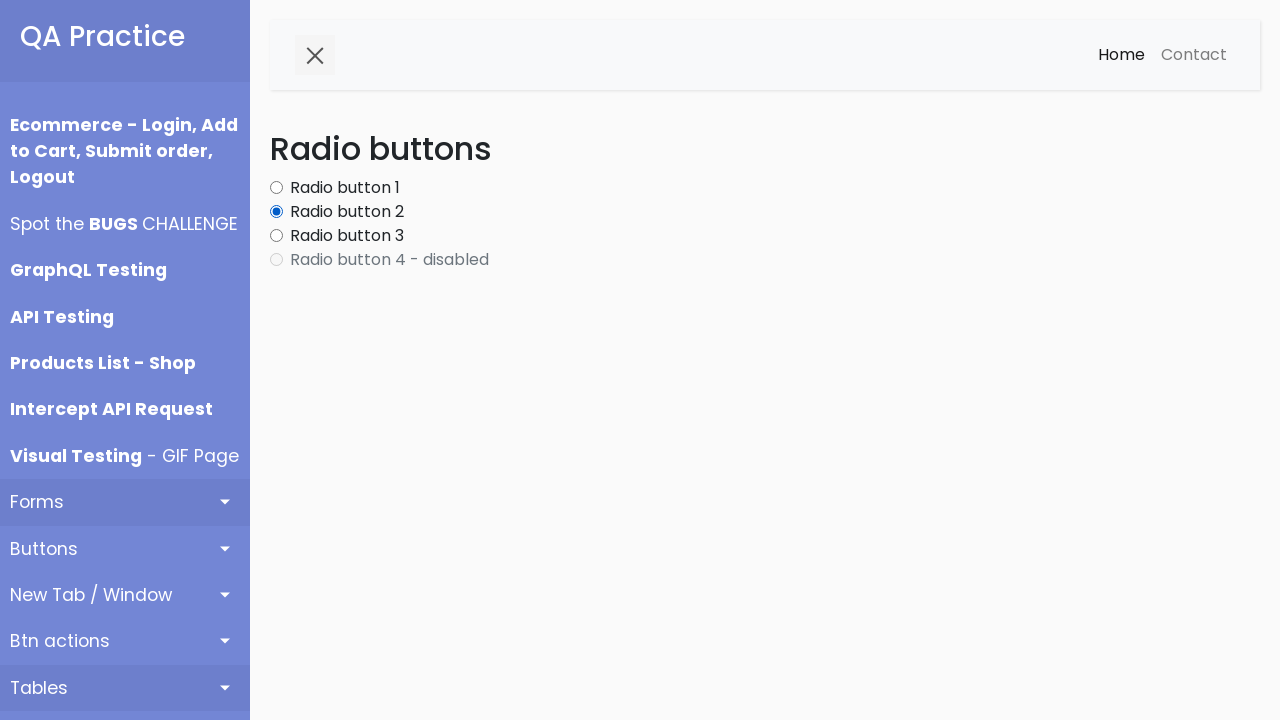

Verified radio button 2 is checked
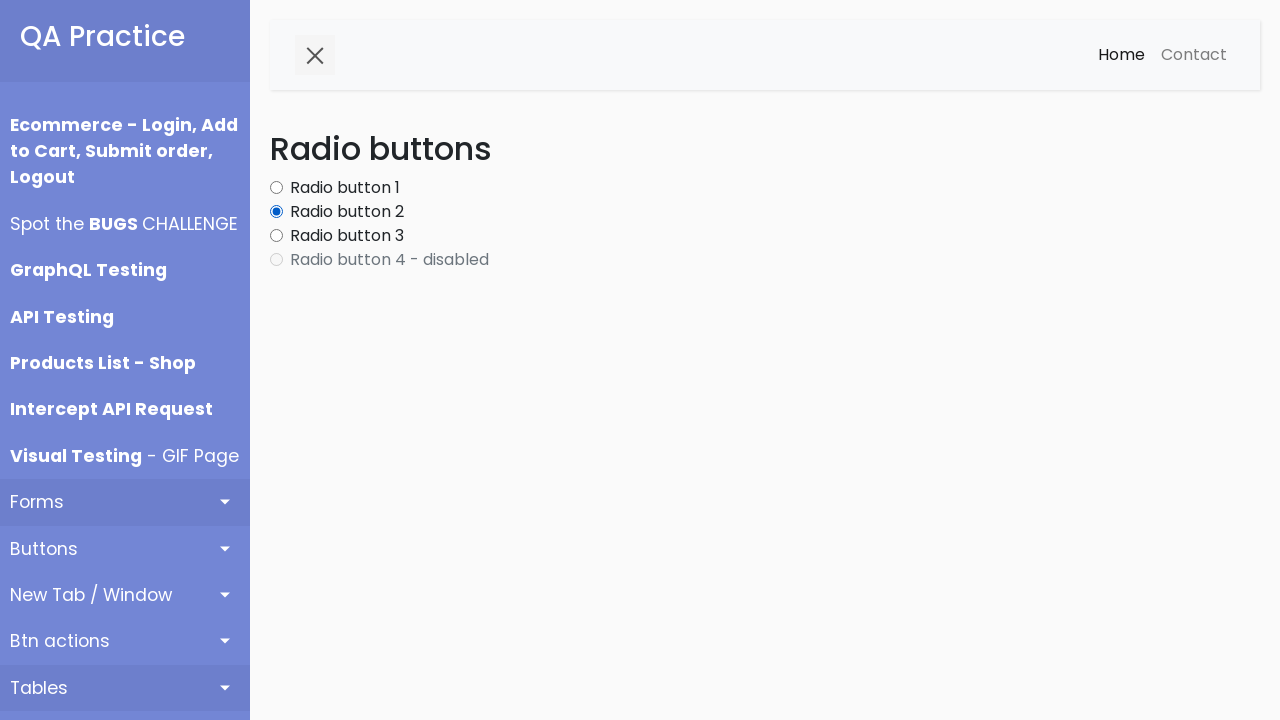

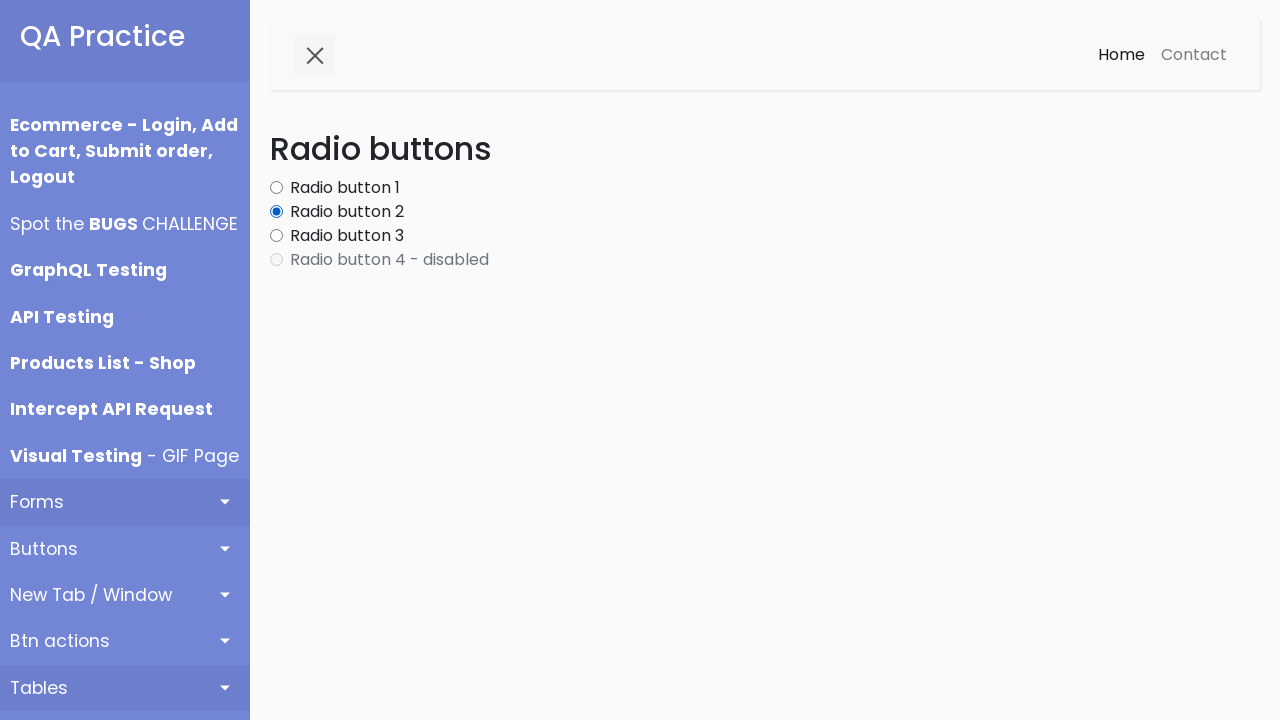